Clicks a specific link and fills a form

Starting URL: http://suninjuly.github.io/find_link_text

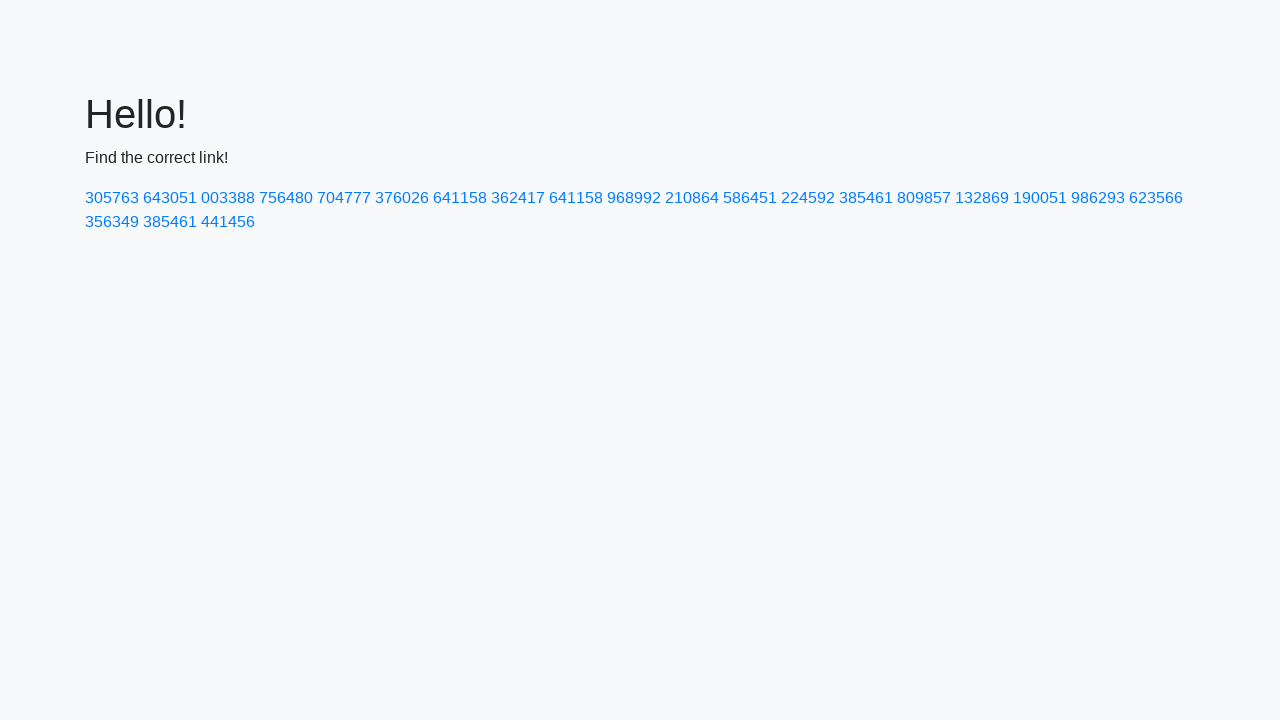

Clicked link with text '224592' at (808, 198) on text=224592
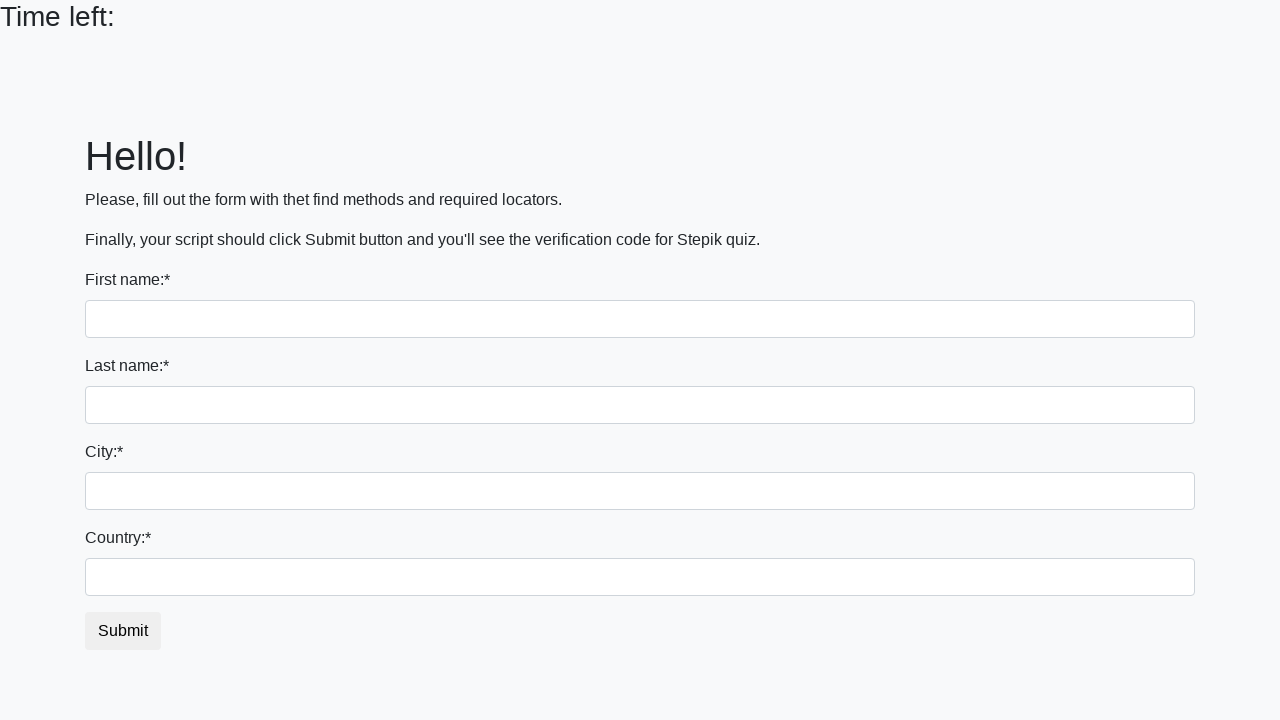

Filled first input field with 'Ivan' on input
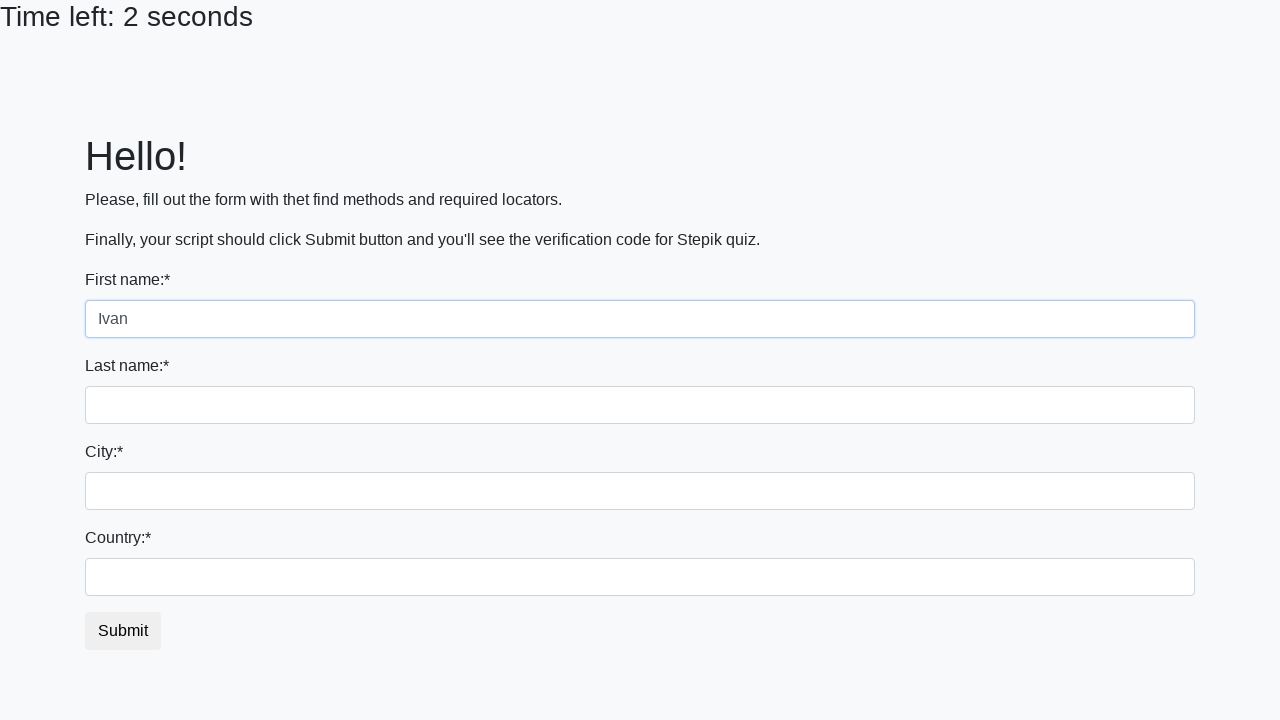

Filled last name field with 'Petrov' on input[name='last_name']
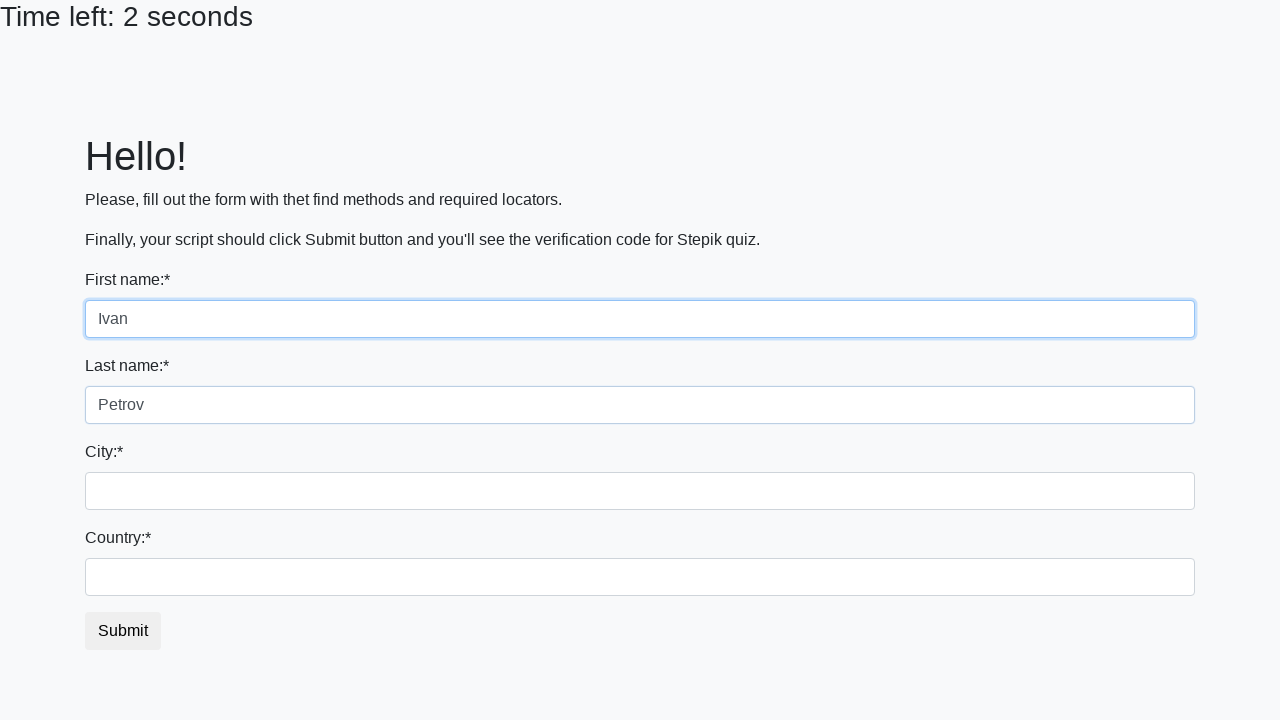

Filled city field with 'Smolensk' on .city
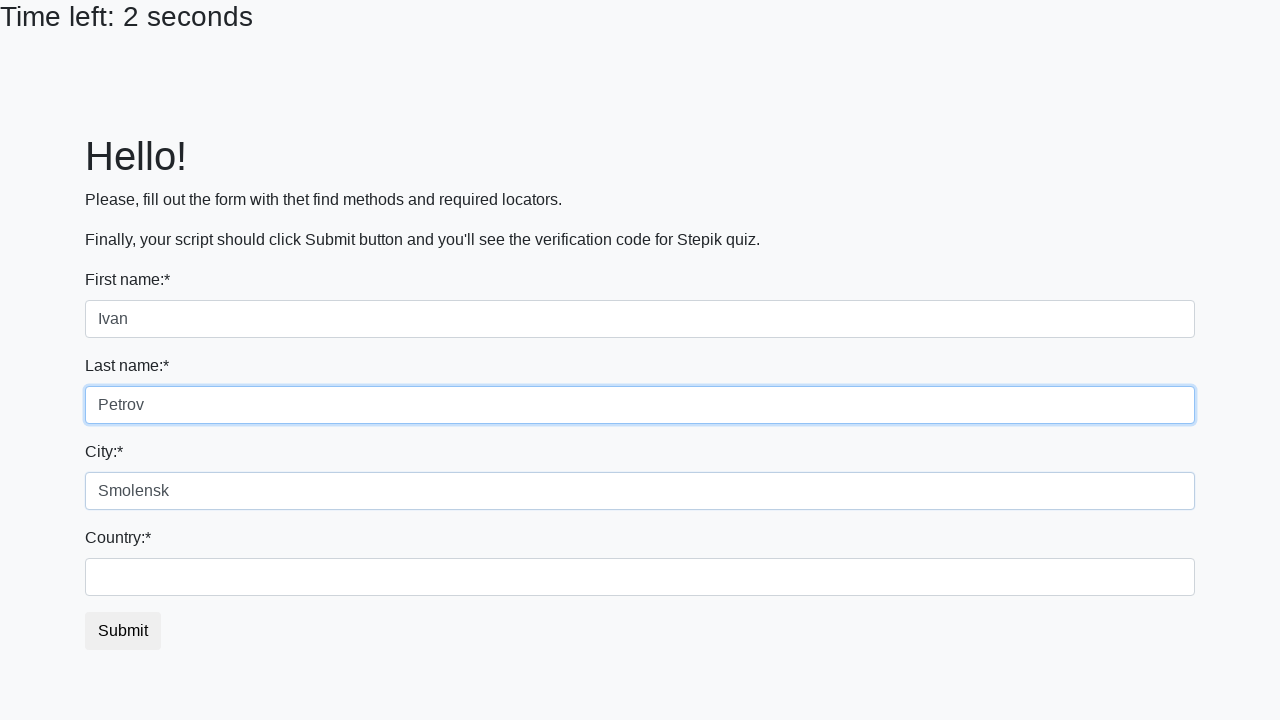

Filled country field with 'Russia' on #country
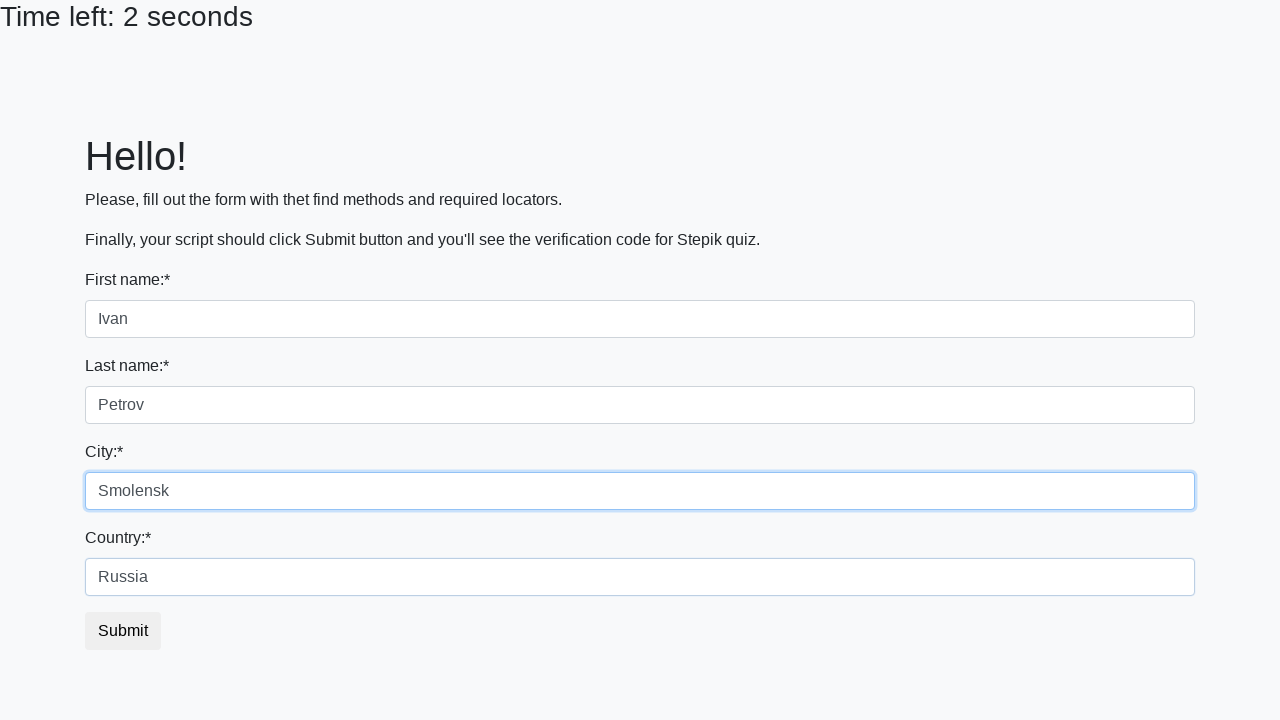

Clicked submit button to complete form at (123, 631) on button.btn
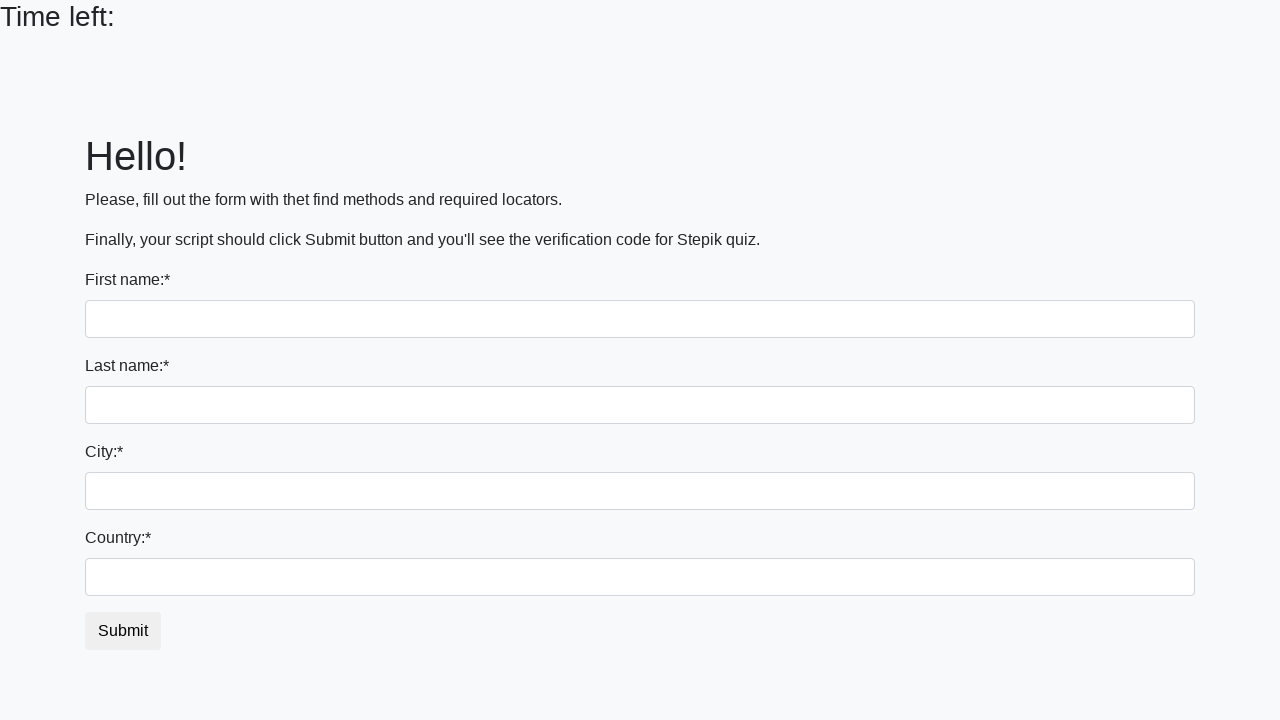

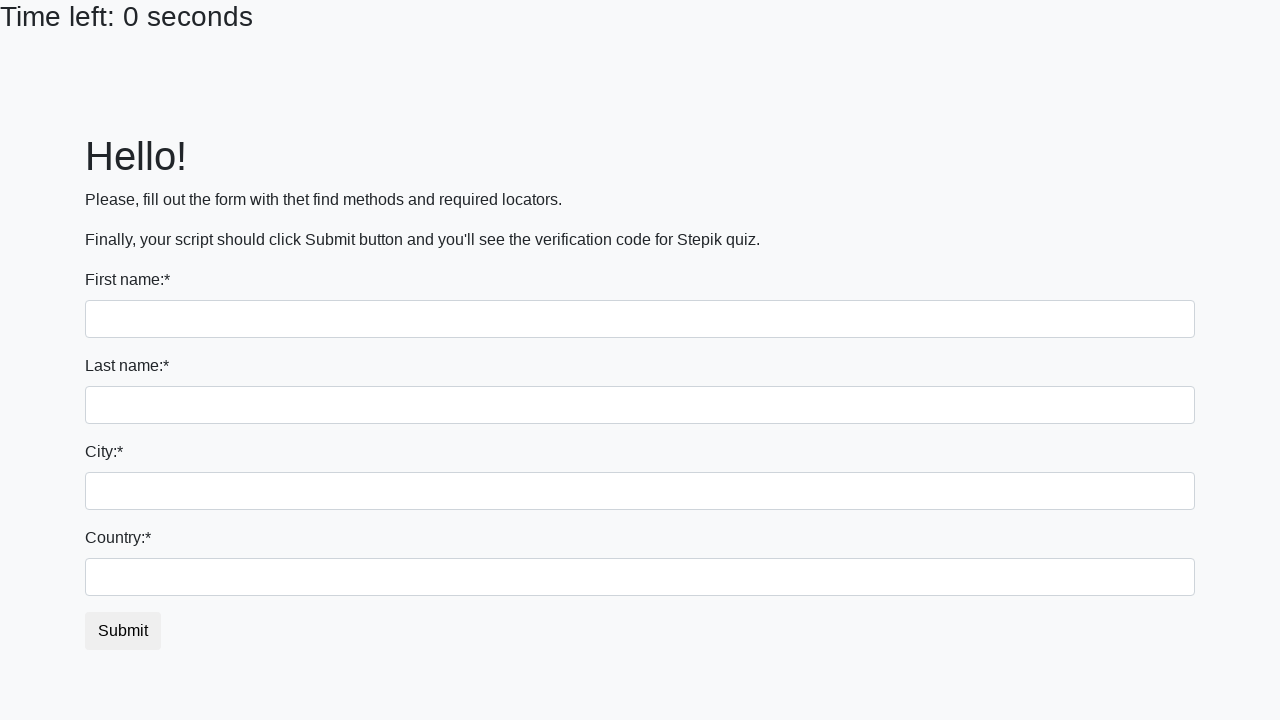